Navigates to a YouTube video, then to GitHub pages to view repository files and lists

Starting URL: https://www.youtube.com/watch?v=grWRSyptTnk

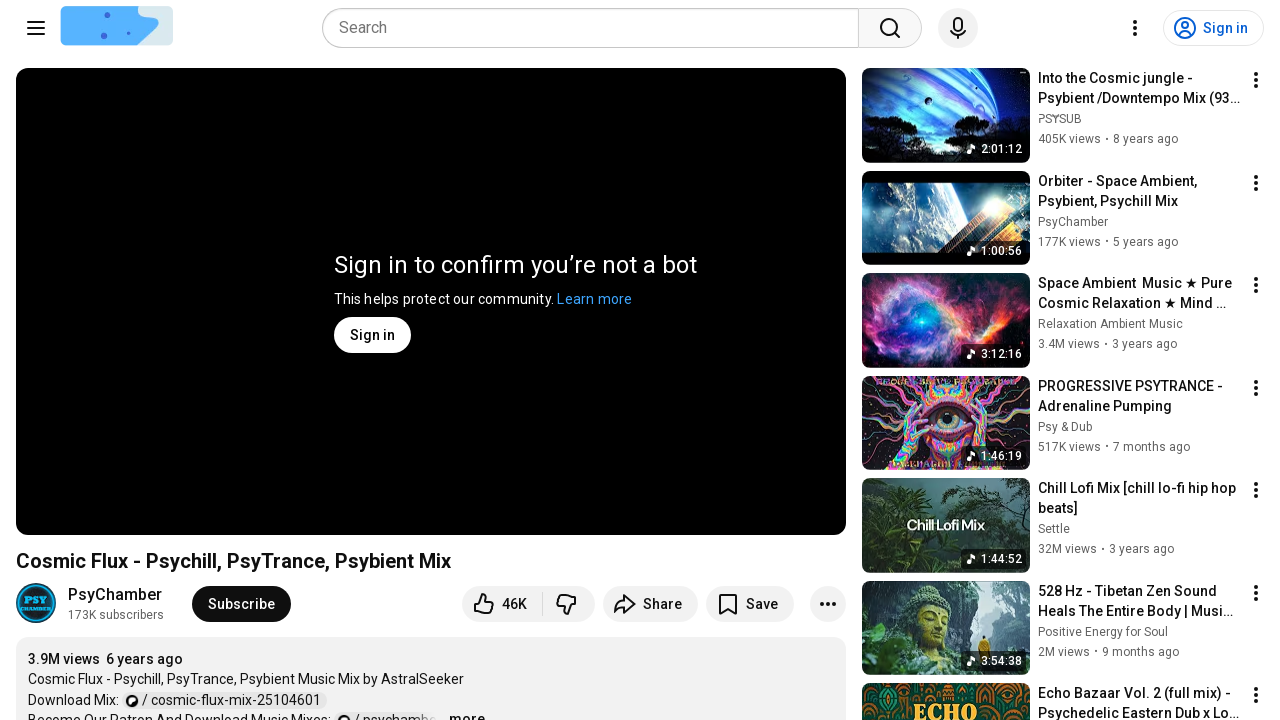

Navigated to YouTube video at https://www.youtube.com/watch?v=grWRSyptTnk
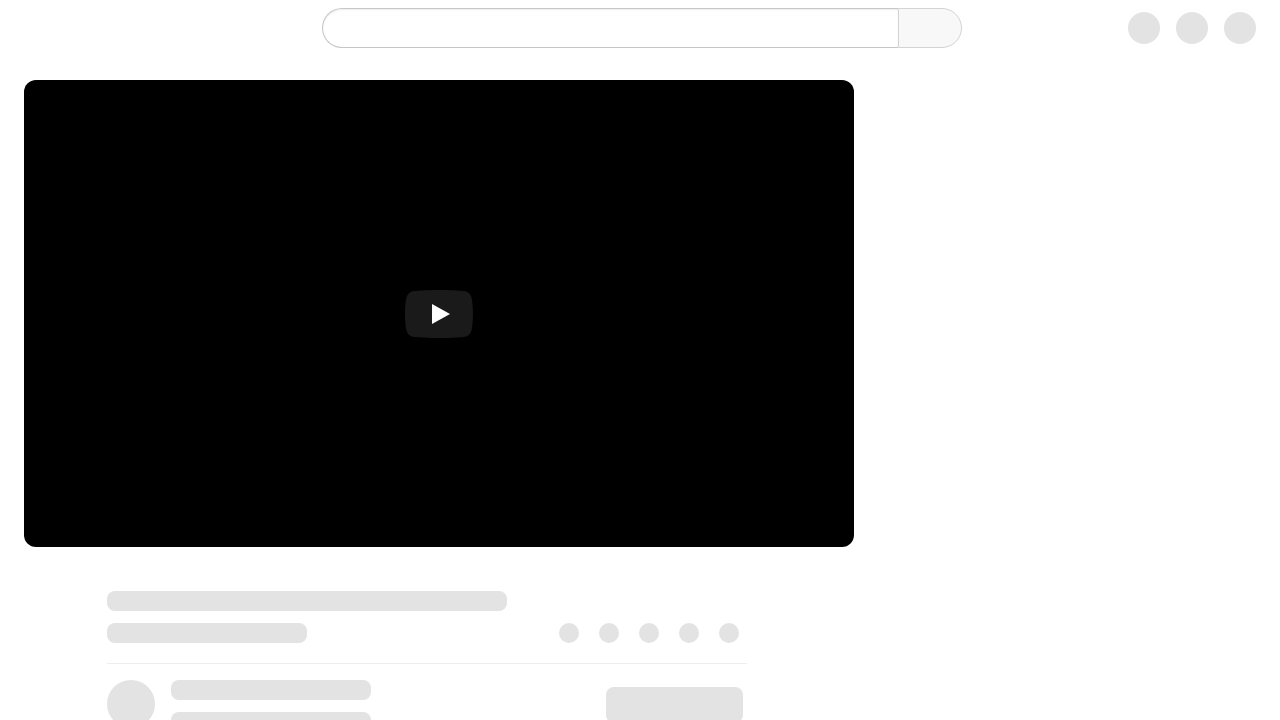

Navigated to GitHub repository files page
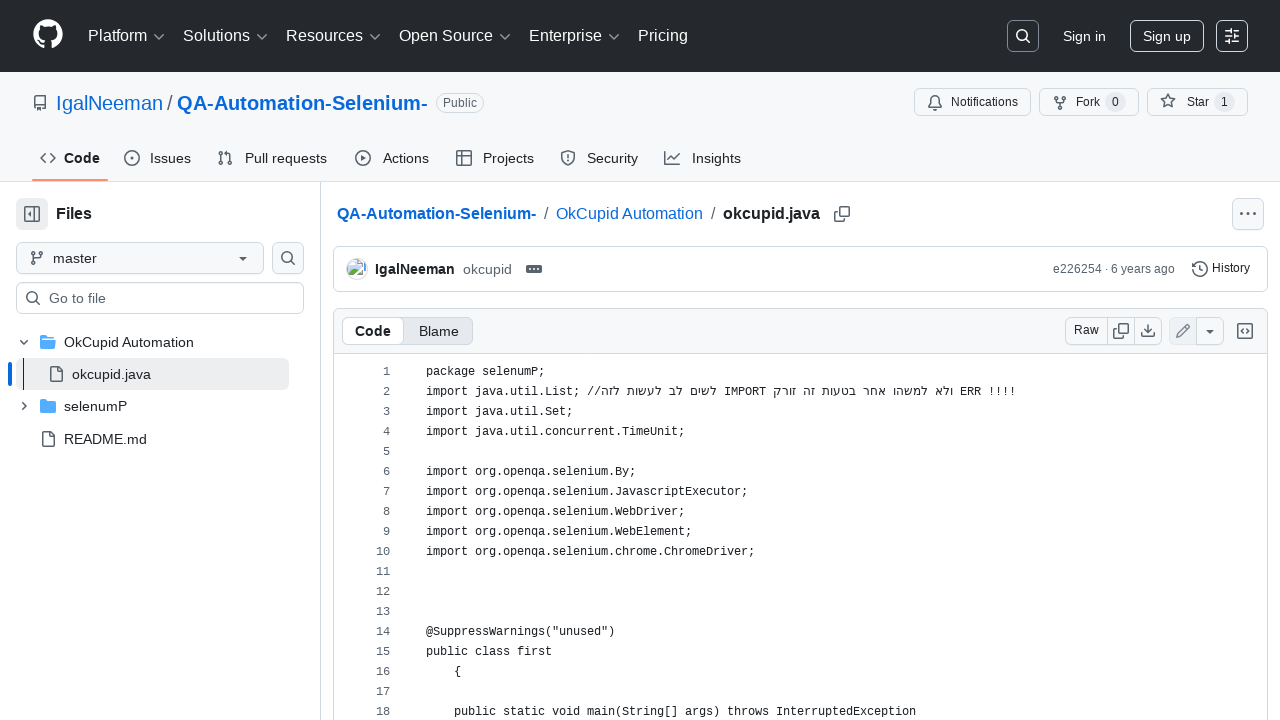

Navigated to GitHub stars list page
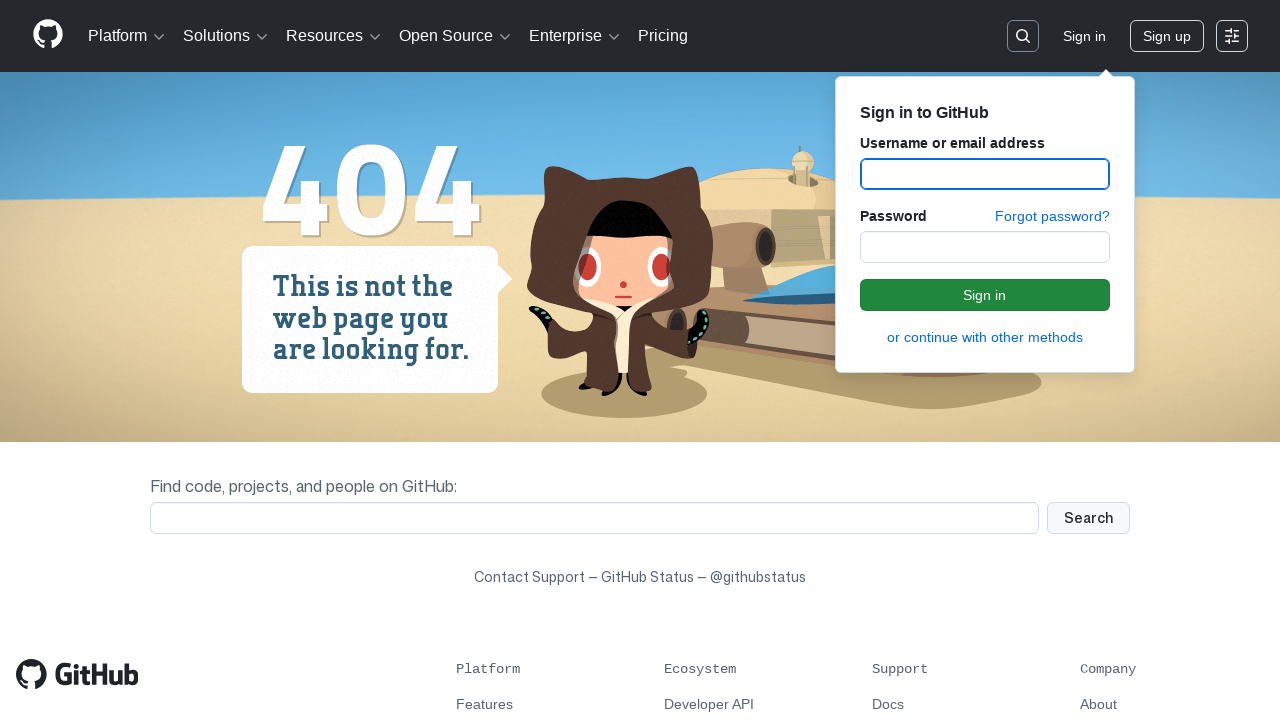

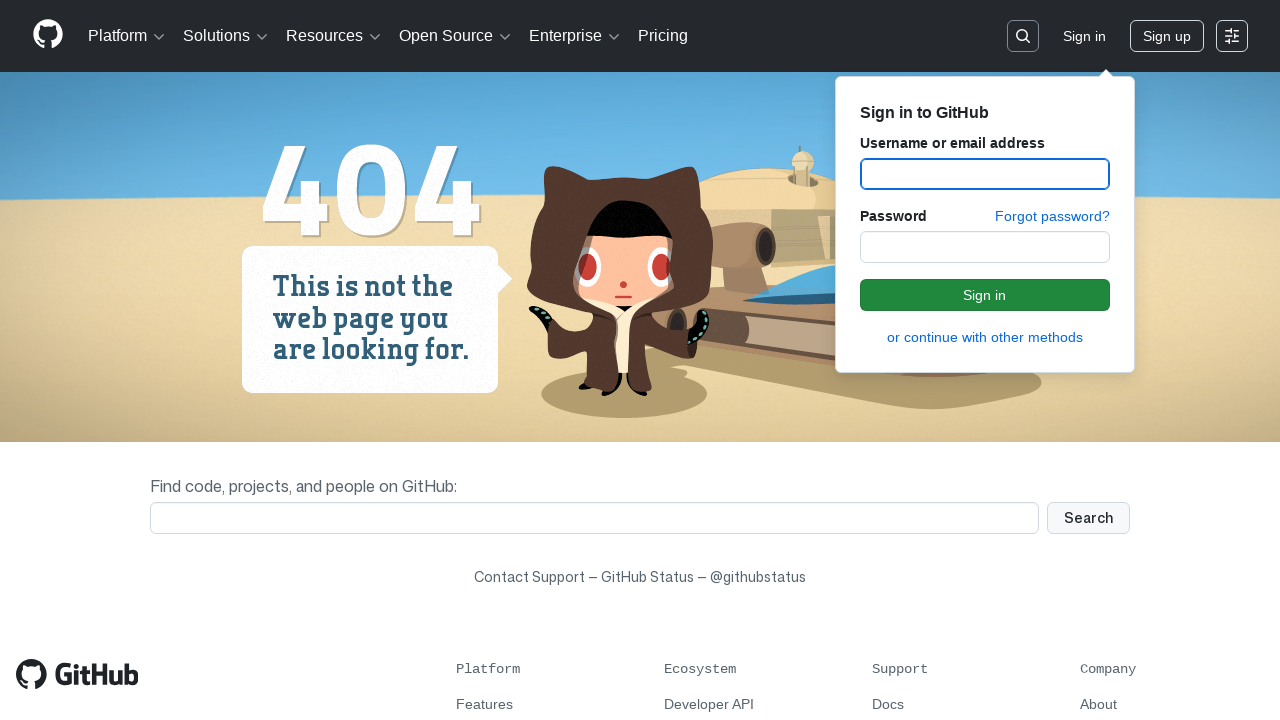